Tests JavaScript confirm alert popup functionality by clicking a button that triggers a confirm dialog, then accepting the confirmation

Starting URL: https://demoqa.com/alerts

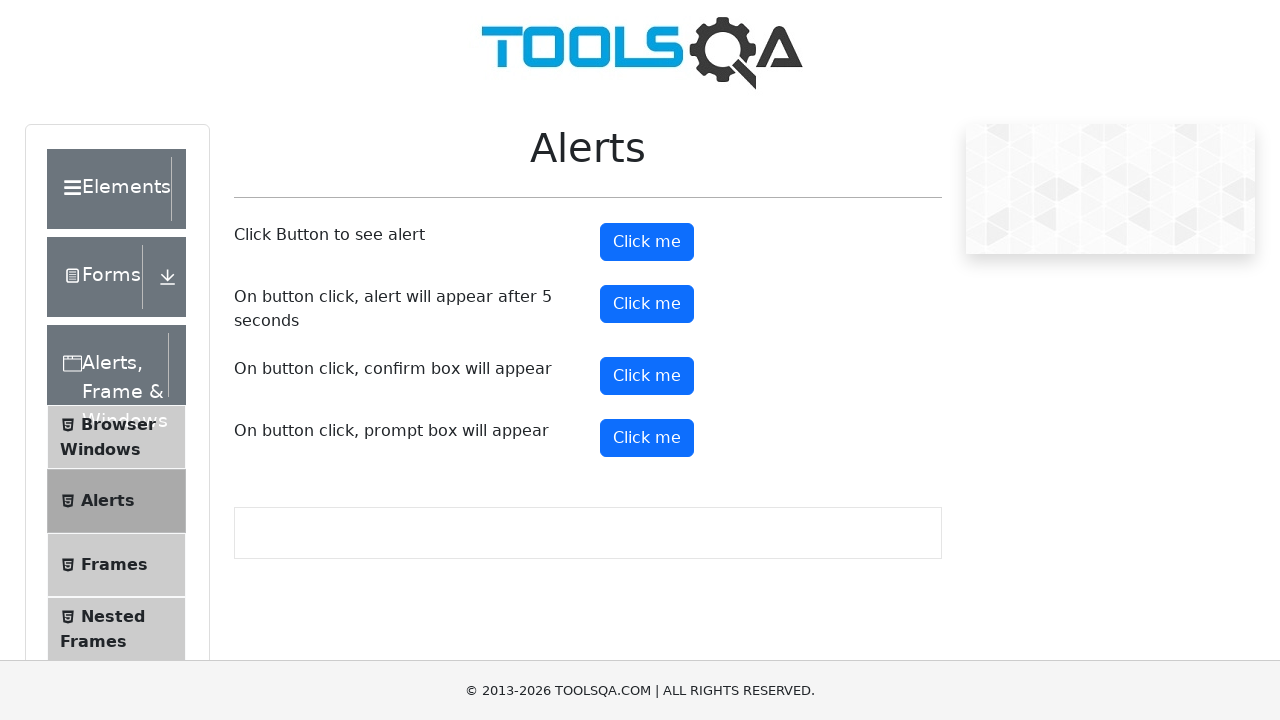

Set up dialog handler to accept confirm dialogs
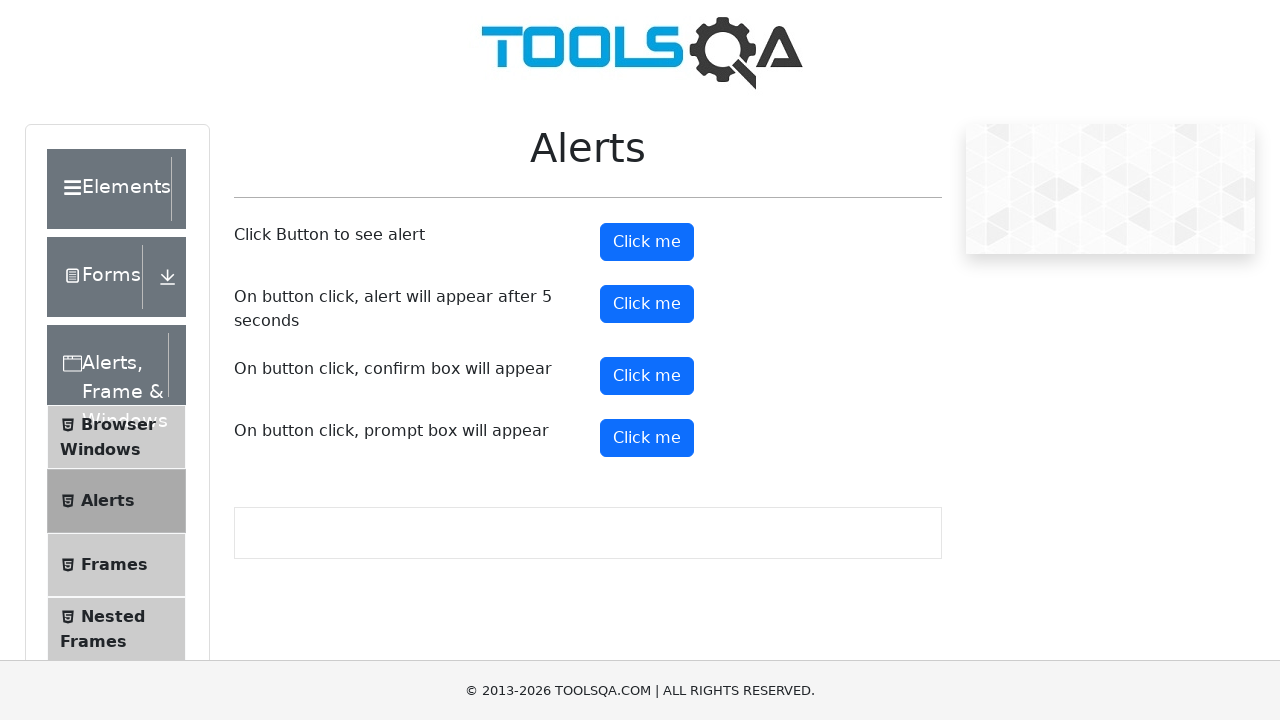

Clicked confirm button to trigger JavaScript alert popup at (647, 376) on #confirmButton
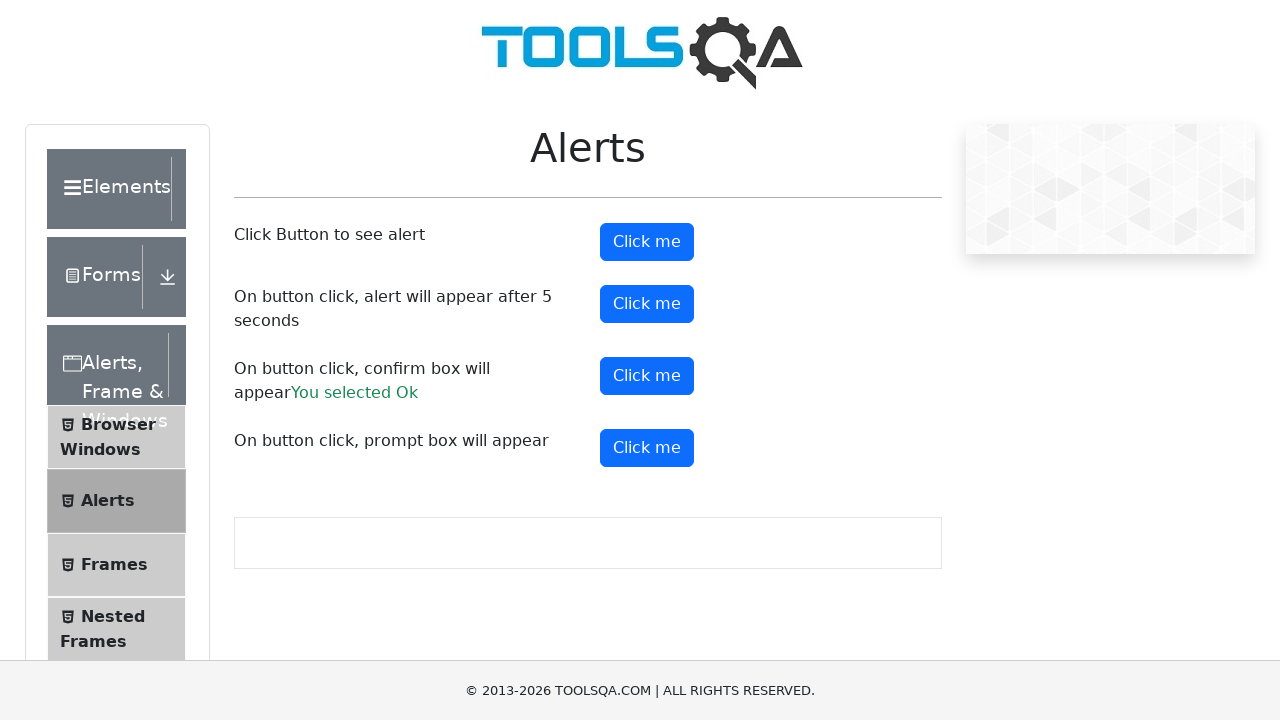

Waited for dialog to be processed and accepted
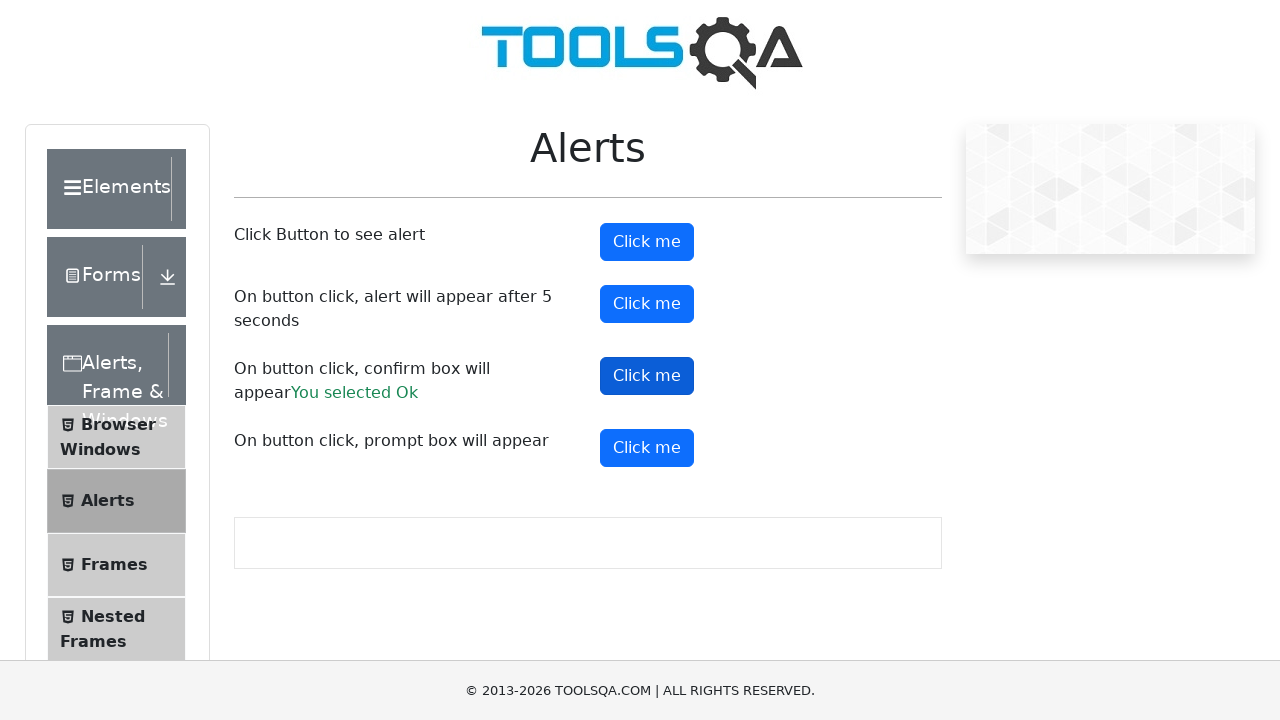

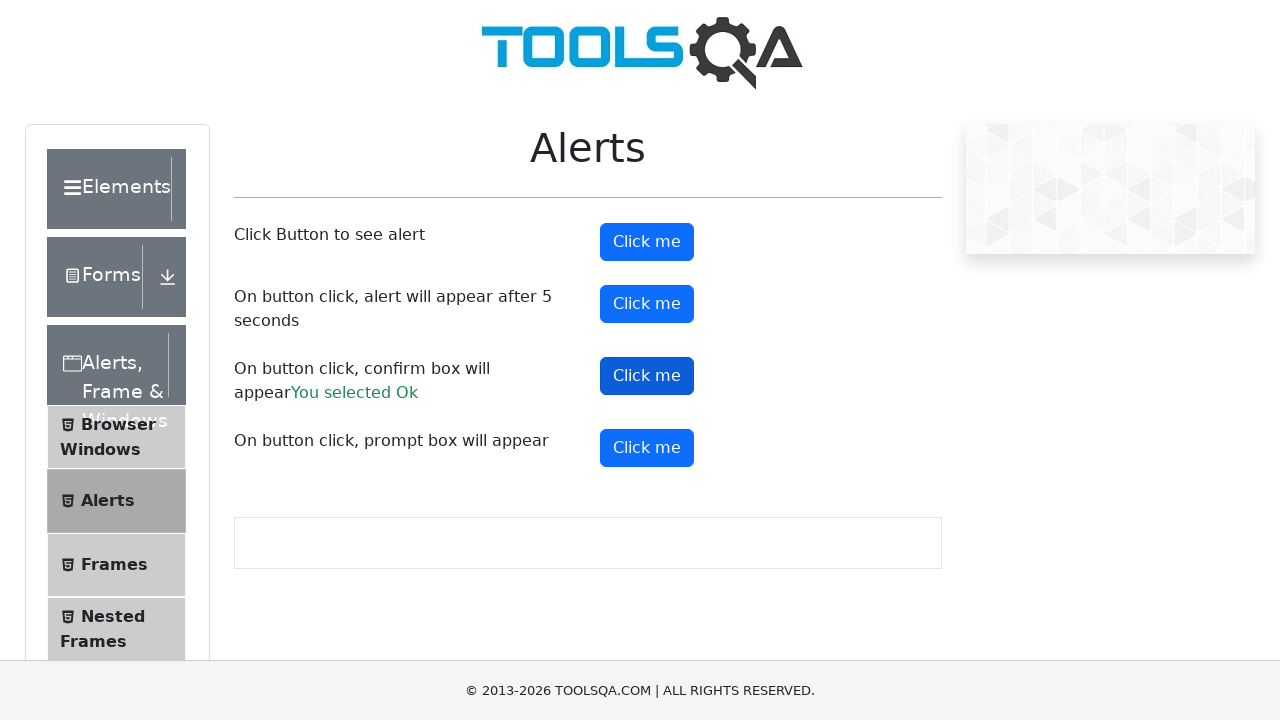